Tests that entering numbers with special symbols in the ZIP code field displays an error message

Starting URL: https://www.sharelane.com/cgi-bin/register.py

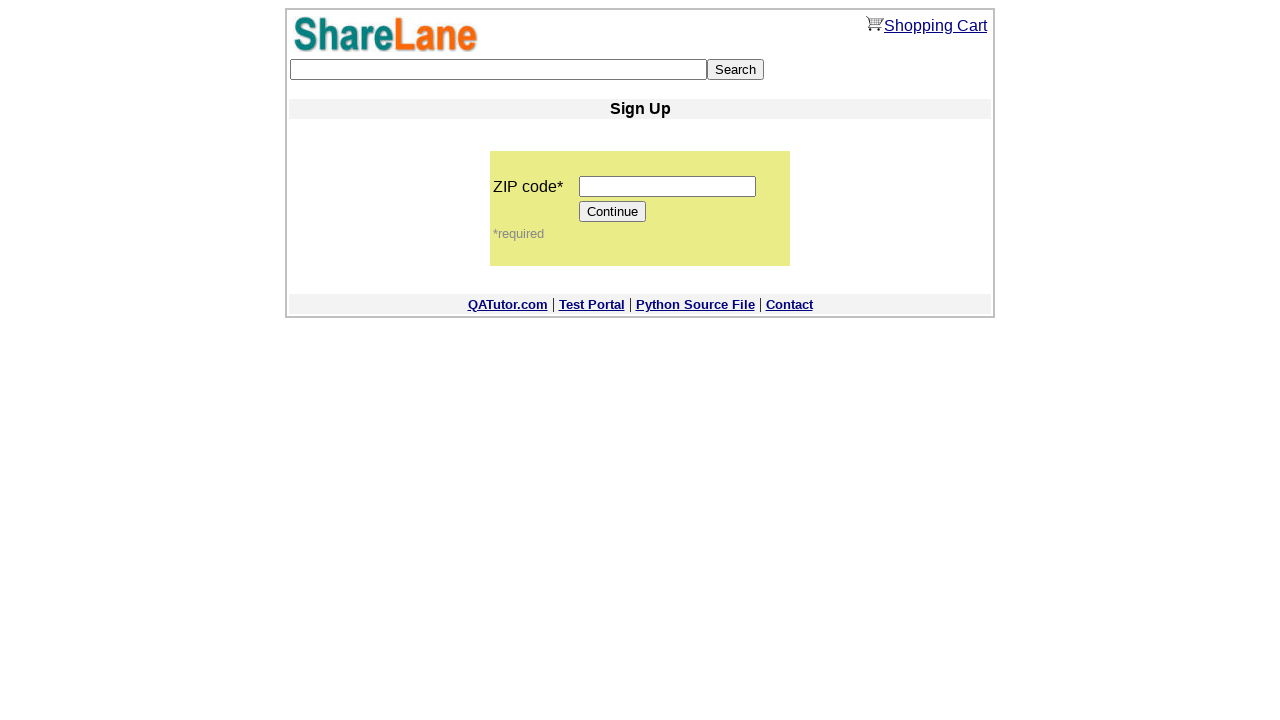

Filled ZIP code field with numbers and special symbols '1%3*4' on input[name='zip_code']
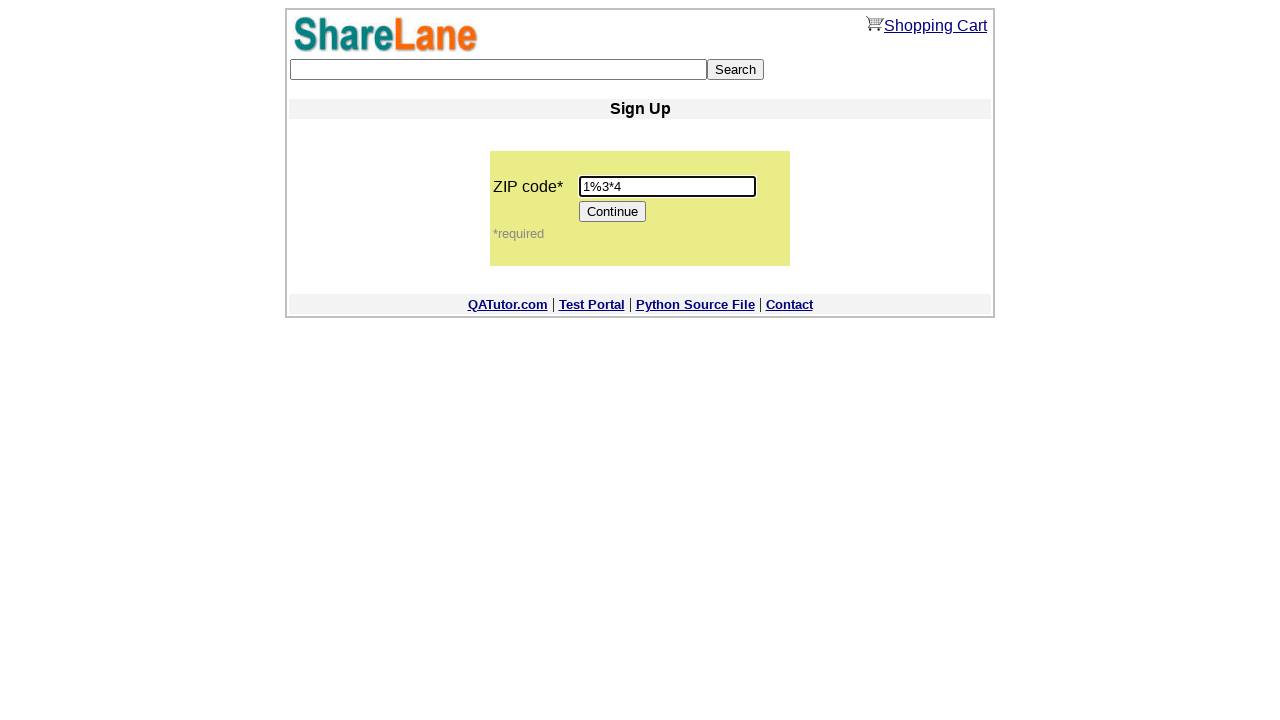

Clicked Continue button to submit form with invalid ZIP code at (613, 212) on input[value='Continue']
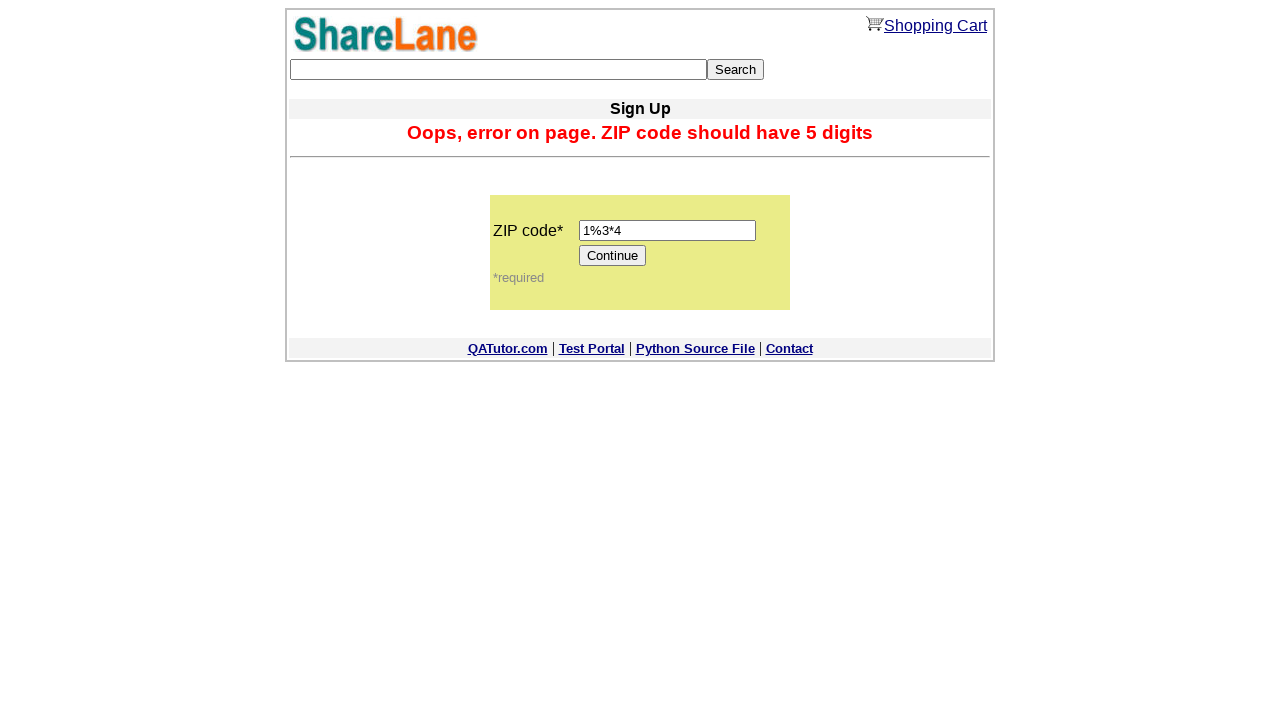

Error message displayed for invalid ZIP code format
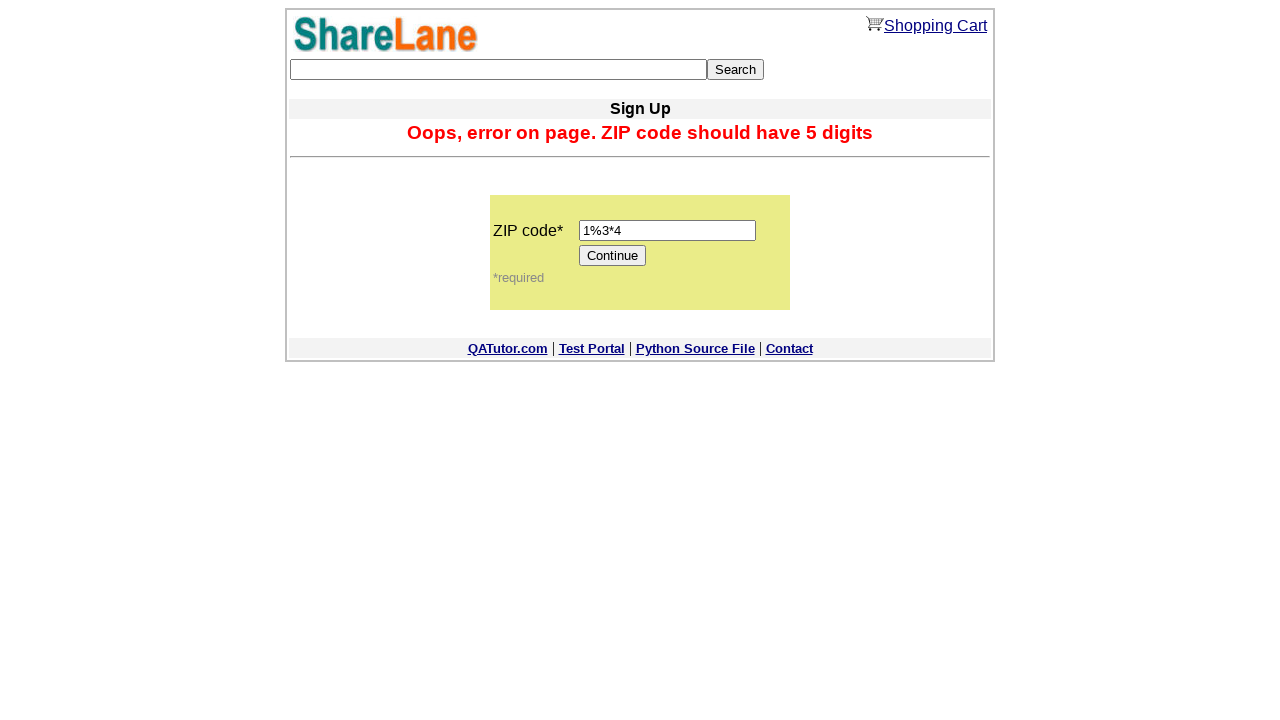

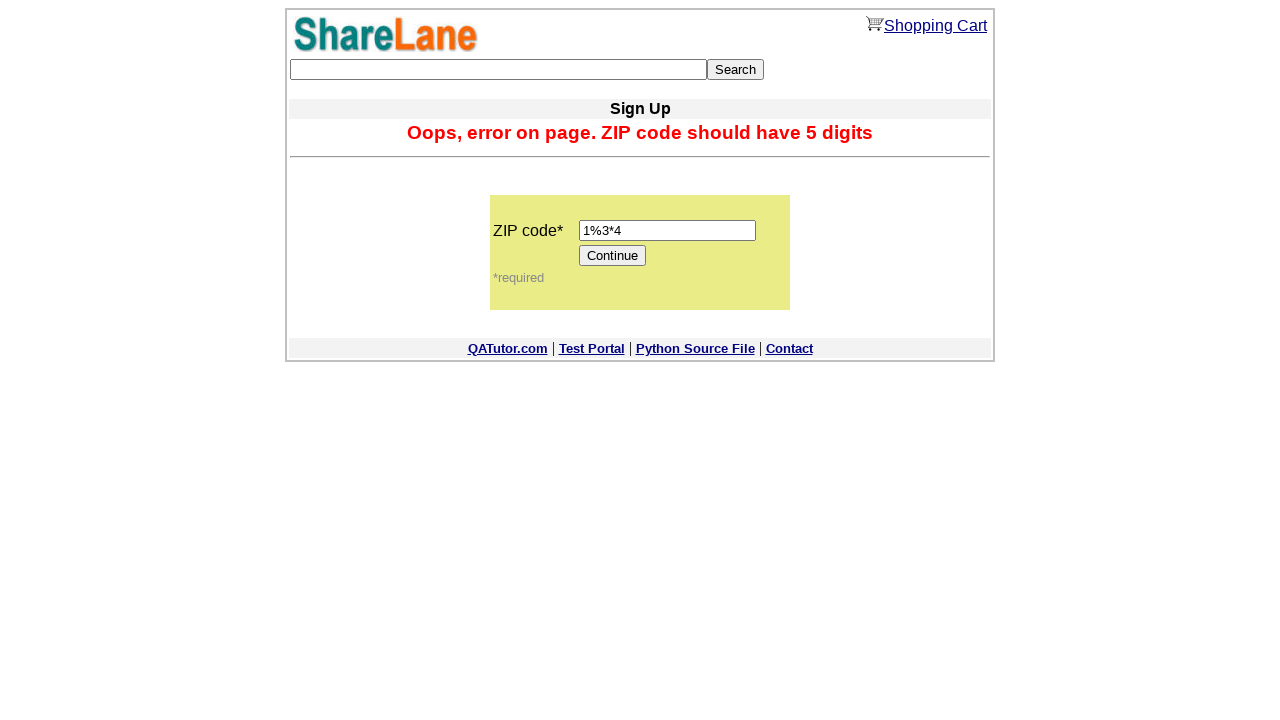